Tests right-click context menu functionality by performing a right-click action on a button element

Starting URL: http://swisnl.github.io/jQuery-contextMenu/demo.html

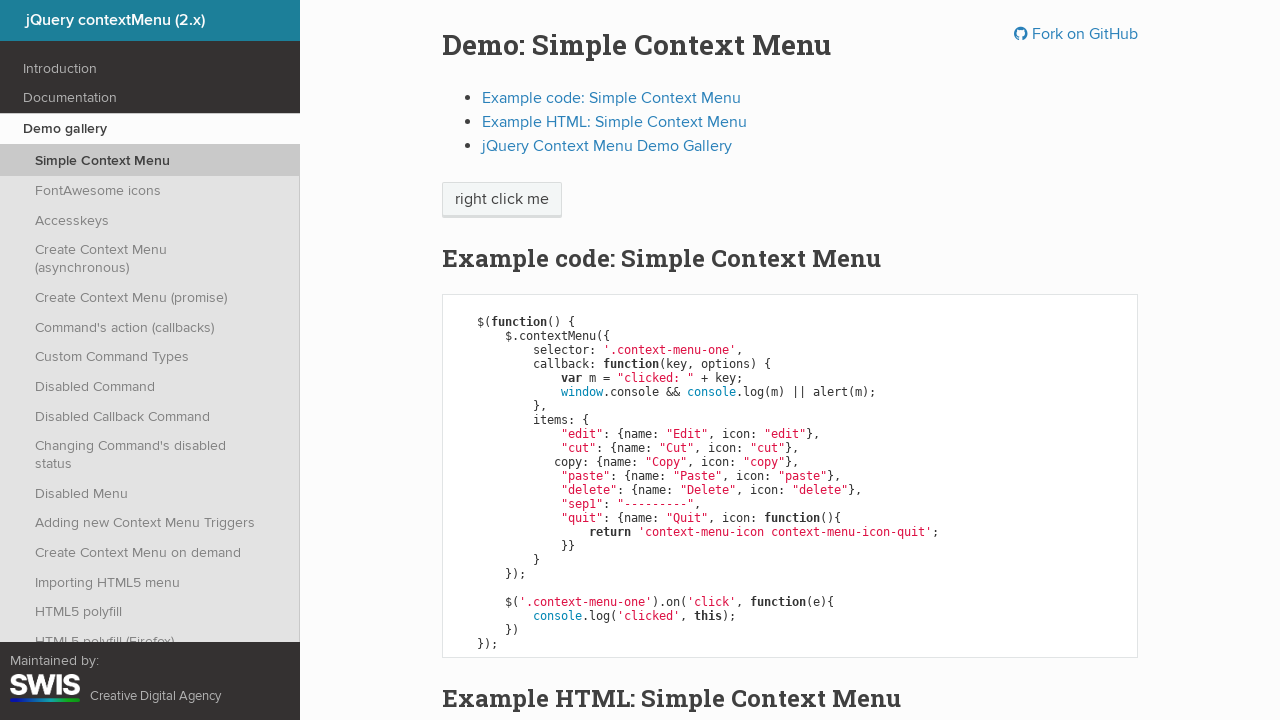

Right-clicked on context menu button element at (502, 200) on span.context-menu-one
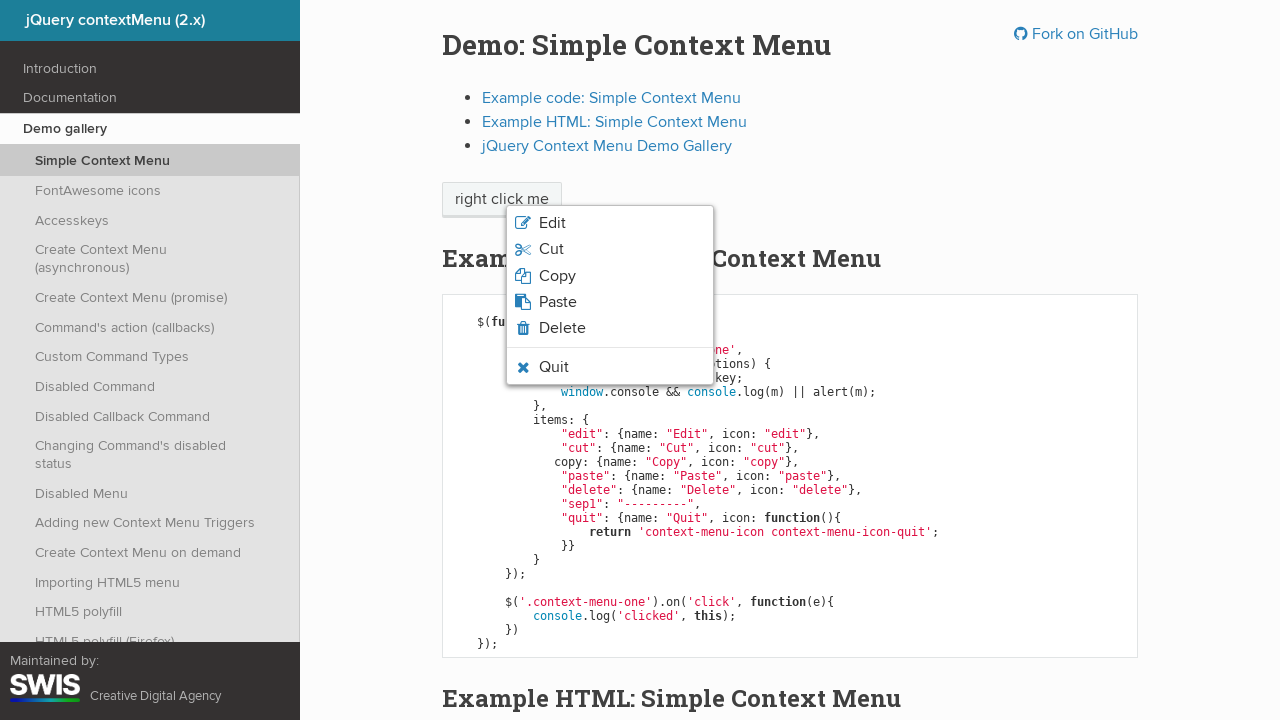

Waited 2 seconds for context menu to appear
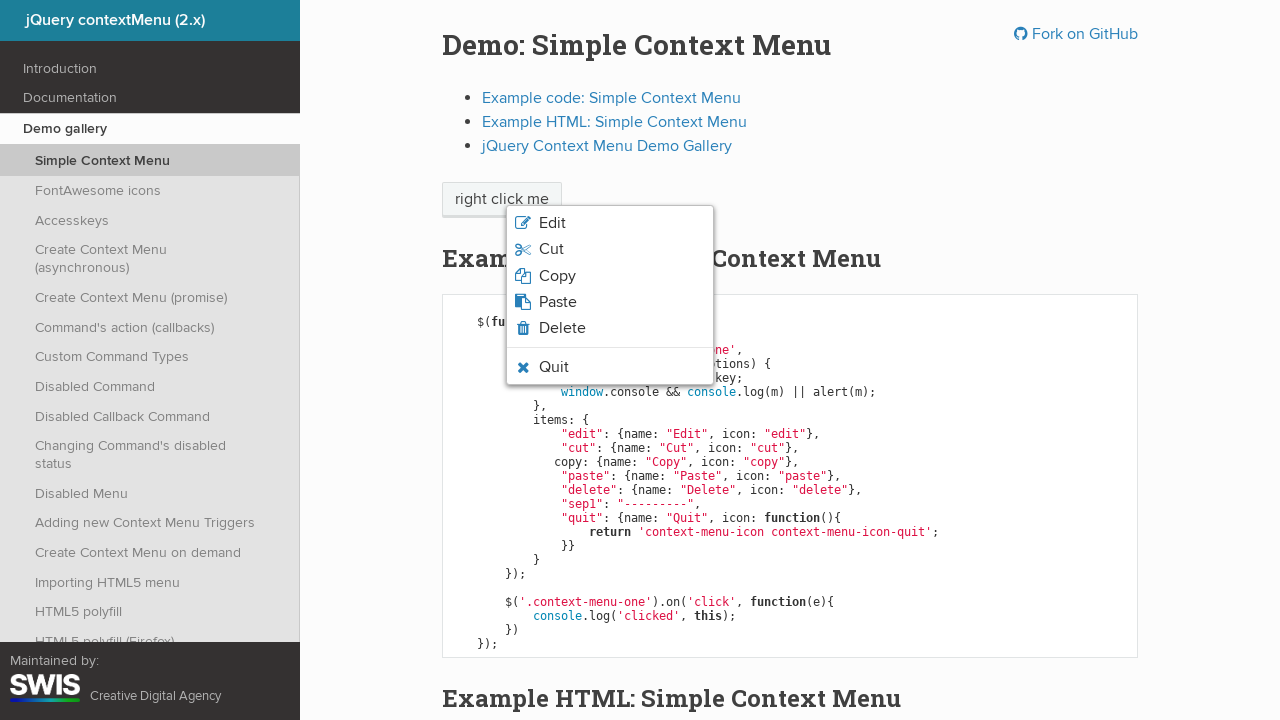

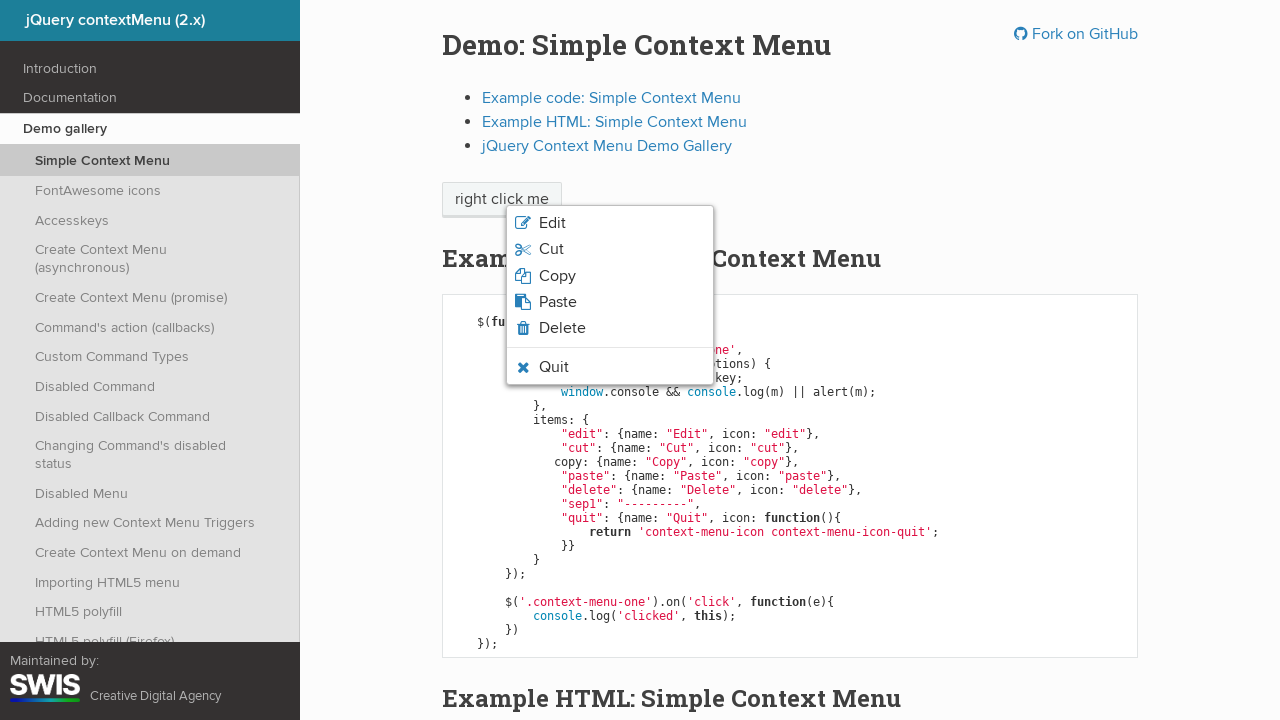